Opens the category dropdown in the search box

Starting URL: https://www.biletix.com/anasayfa/TURKIYE/tr

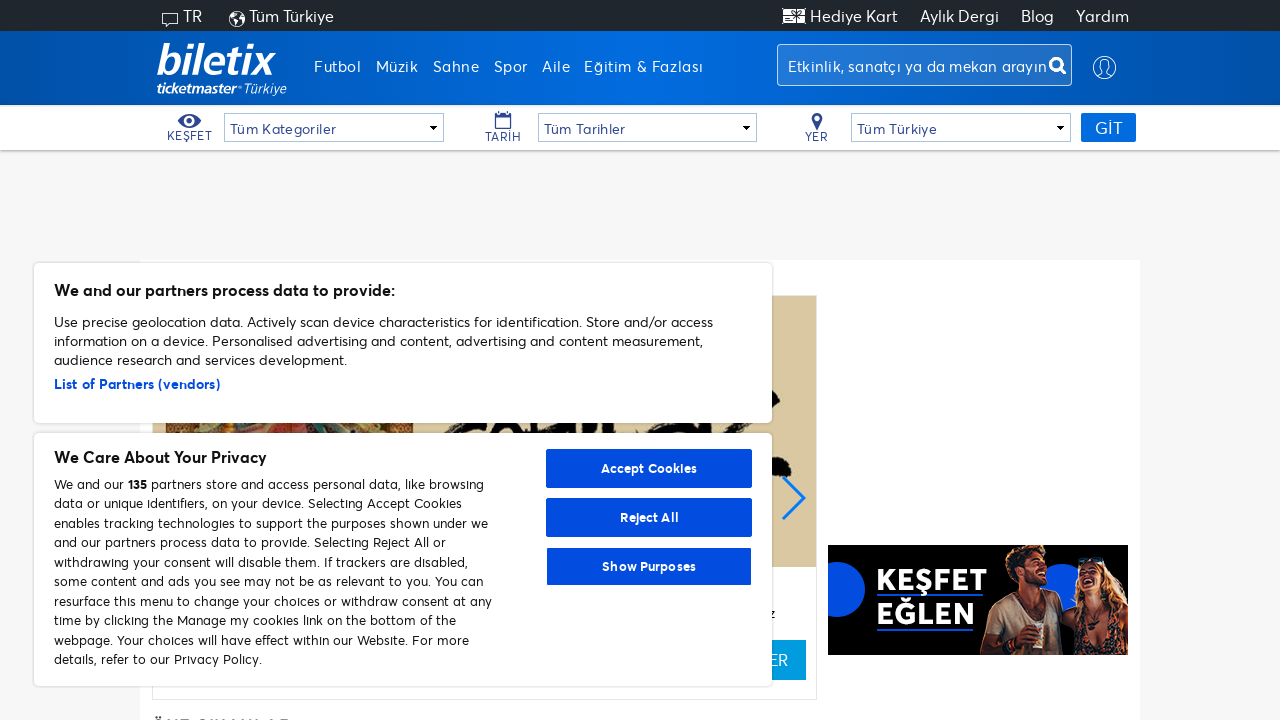

Clicked on category dropdown in search box at (334, 128) on #category_sb
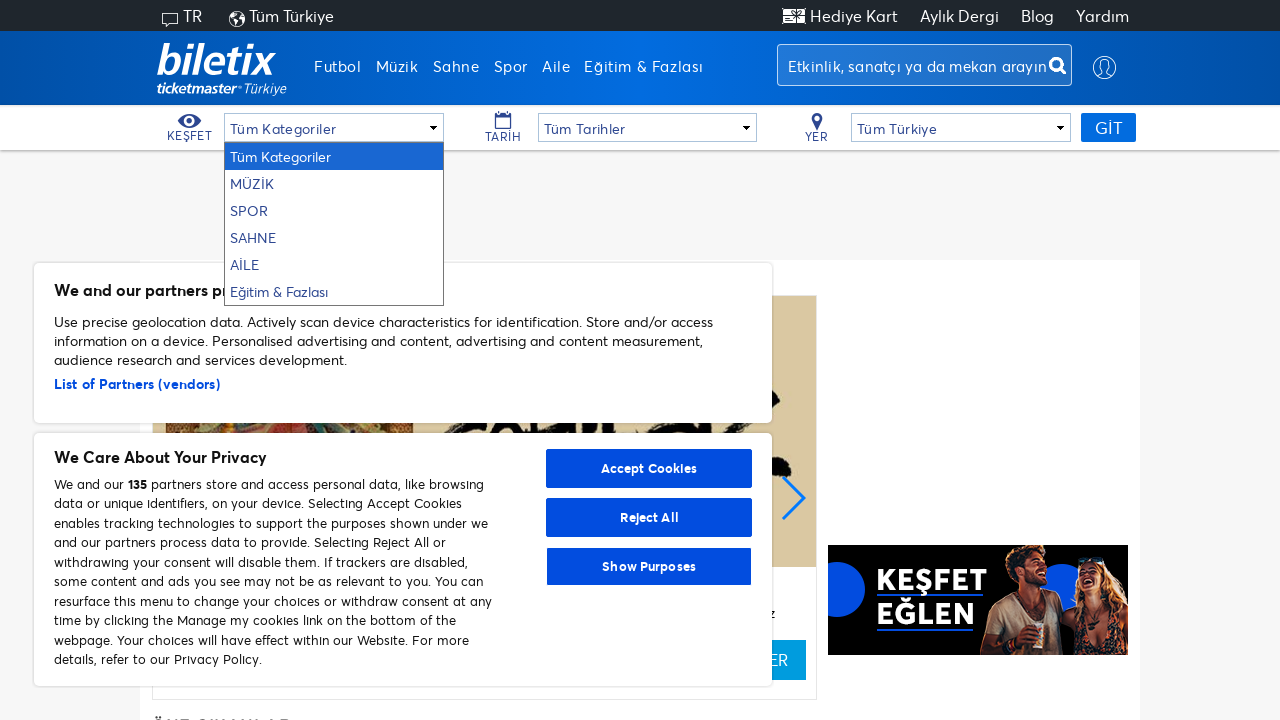

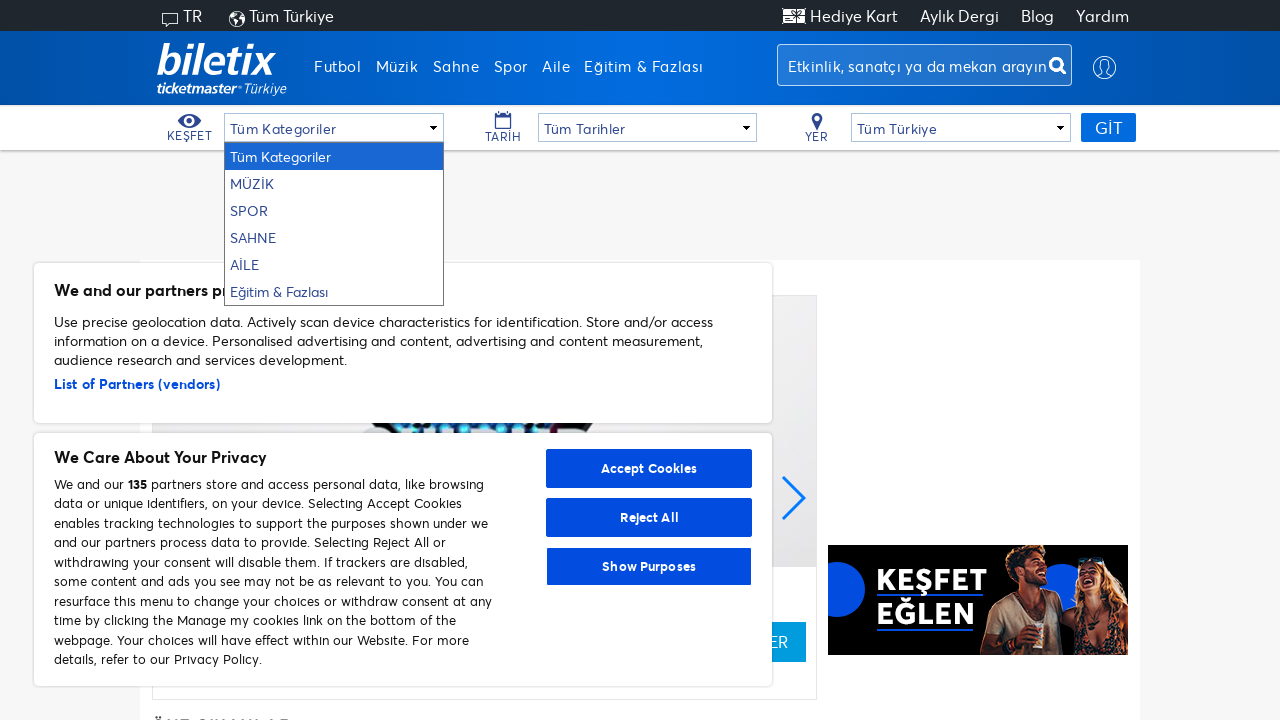